Tests a checkout form by filling in personal information, selecting country and state from dropdowns, entering payment details, and submitting the form.

Starting URL: https://getbootstrap.com/docs/5.3/examples/checkout/

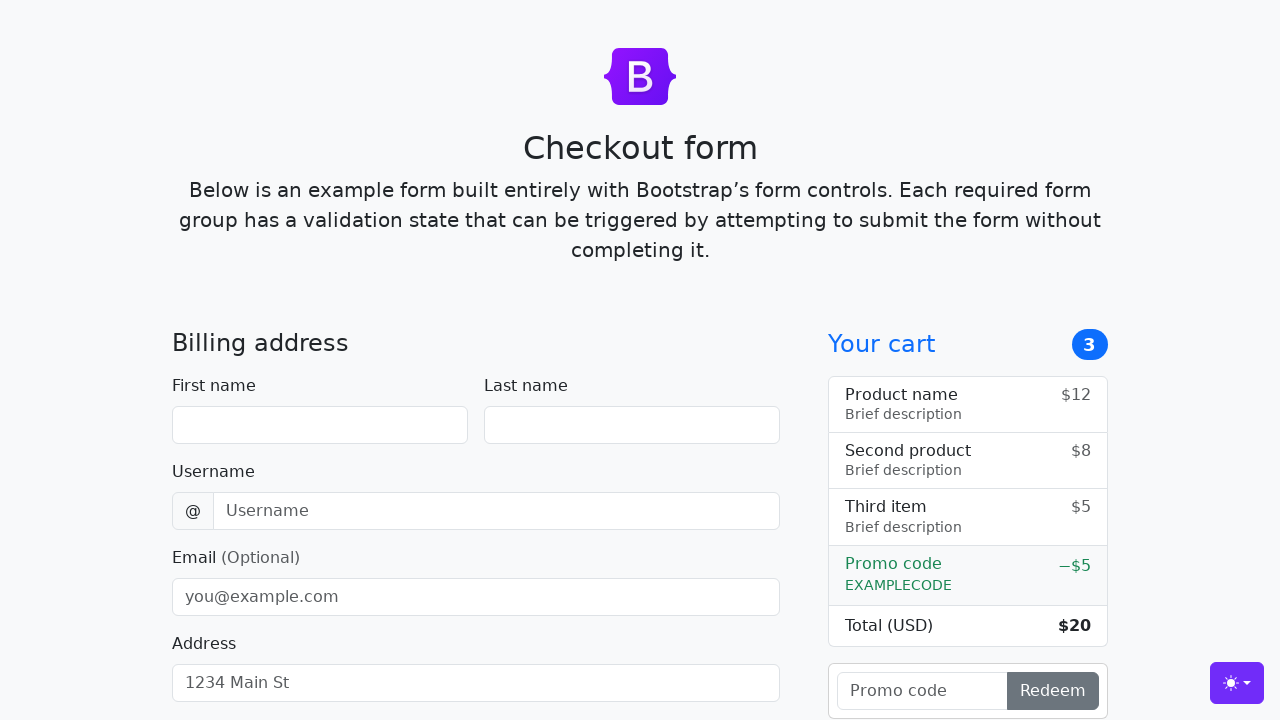

Filled first name field with 'John' on #firstName
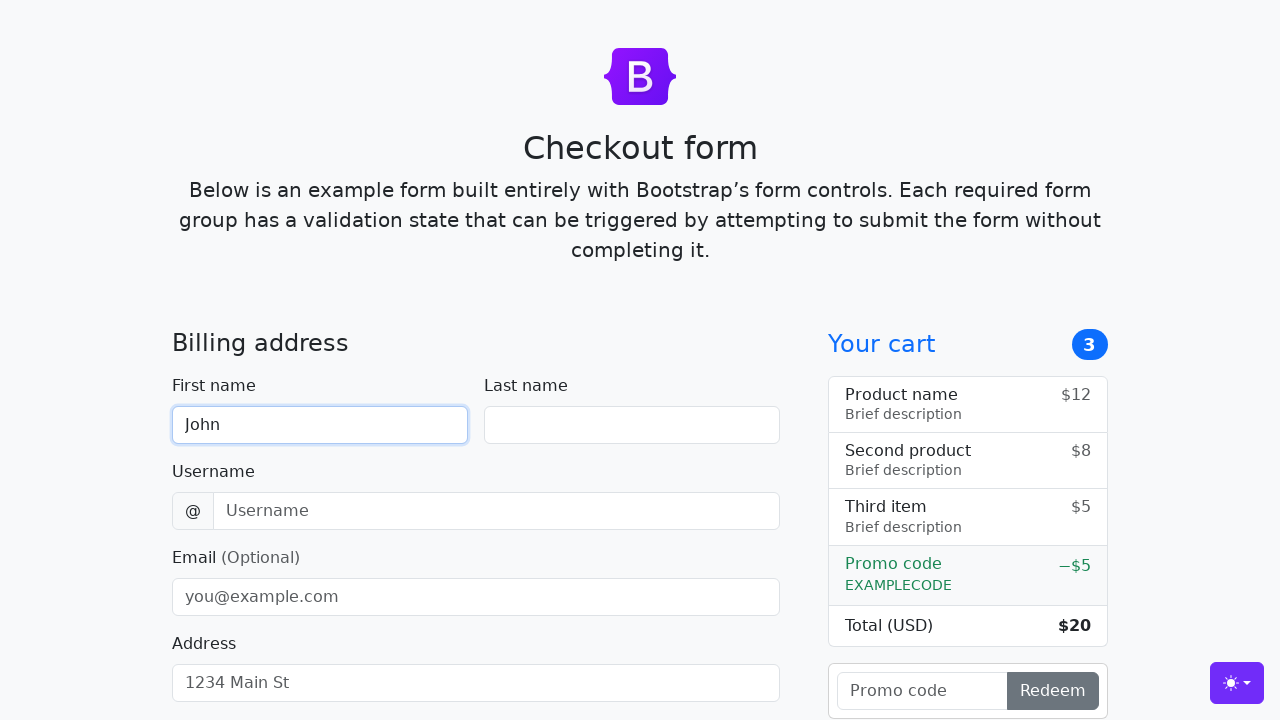

Filled last name field with 'Doe' on #lastName
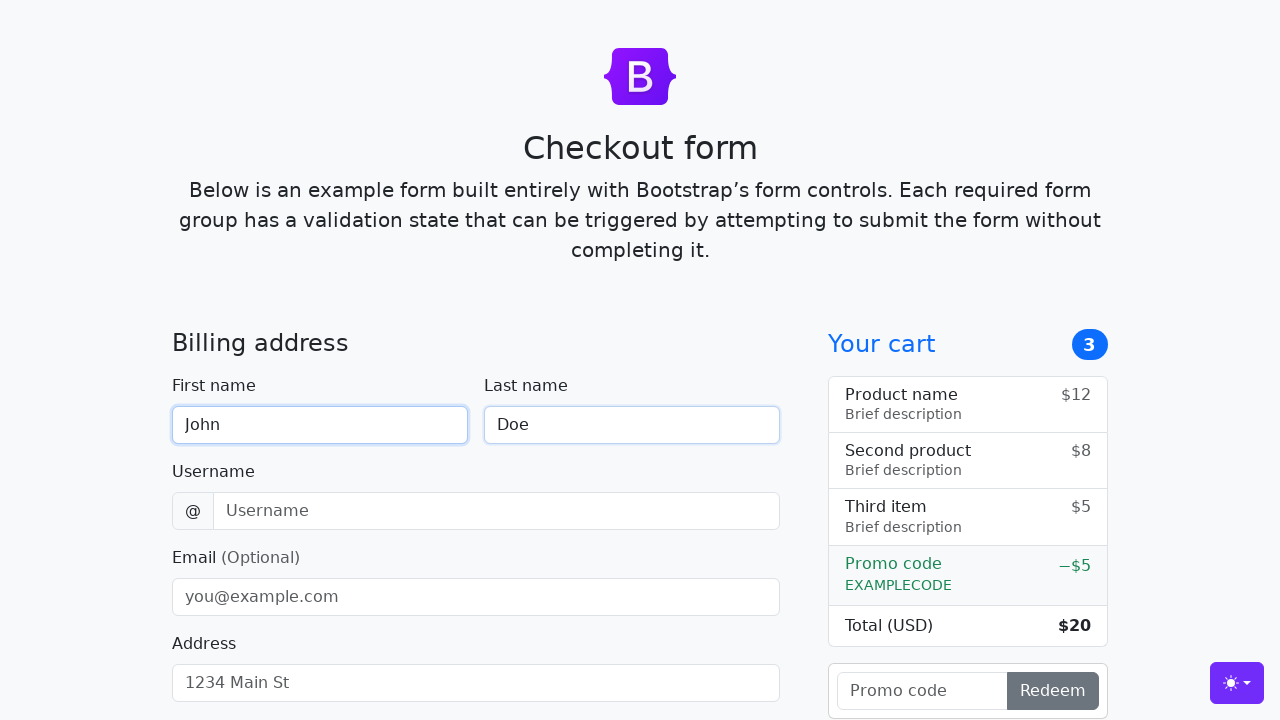

Filled username field with 'lolyou1993' on #username
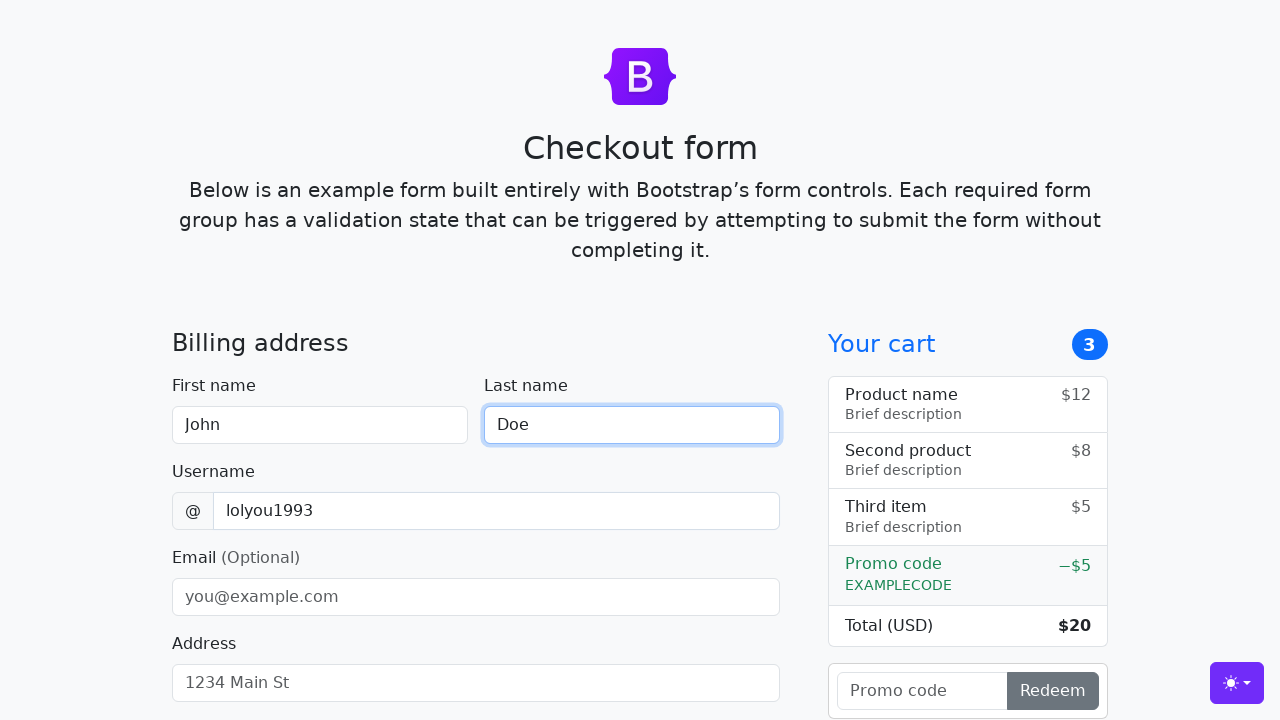

Filled email field with 'Johnnyboy@gmail.com' on #email
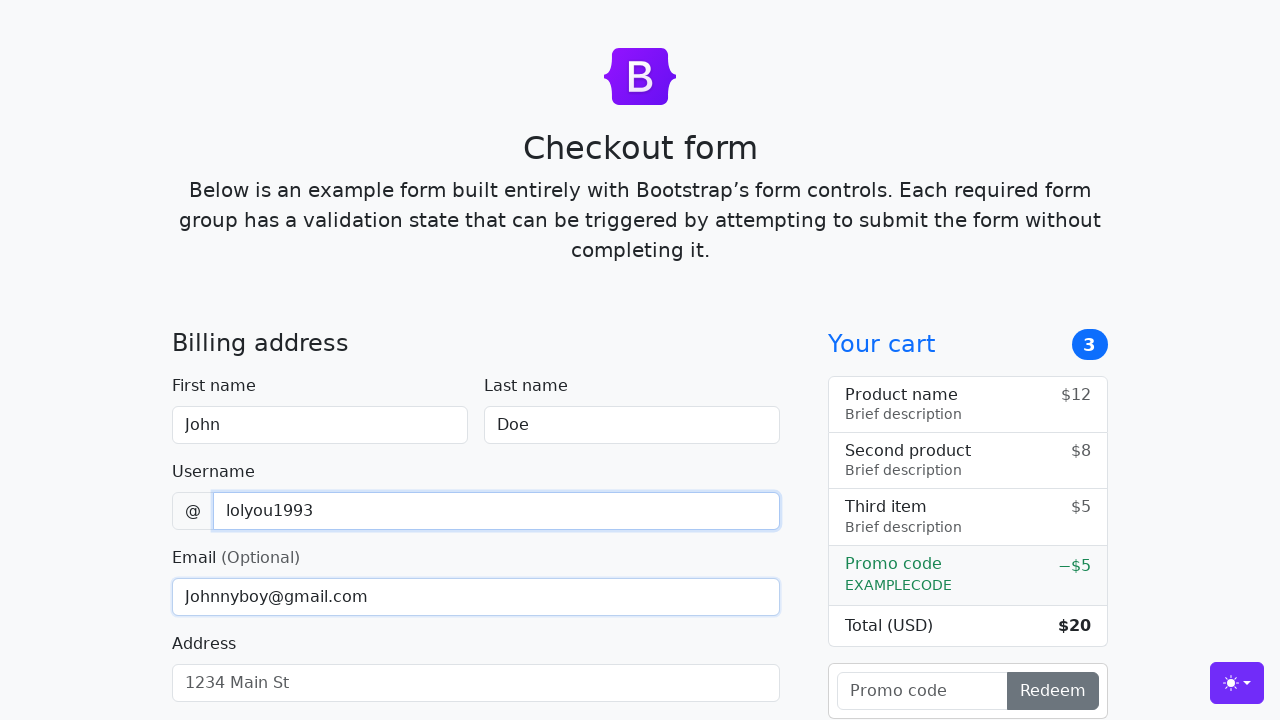

Filled address field with 'Block 369 ave 2' on #address
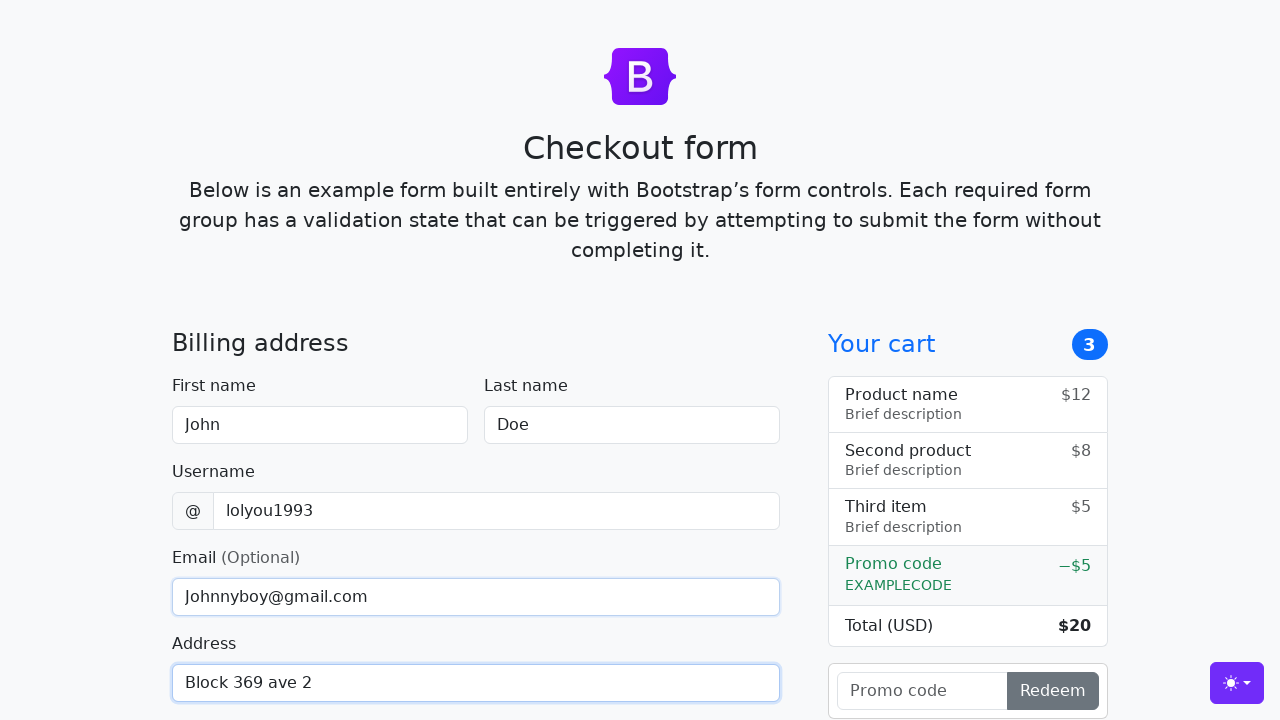

Filled address 2 field with 'Block 619 ave1' on #address2
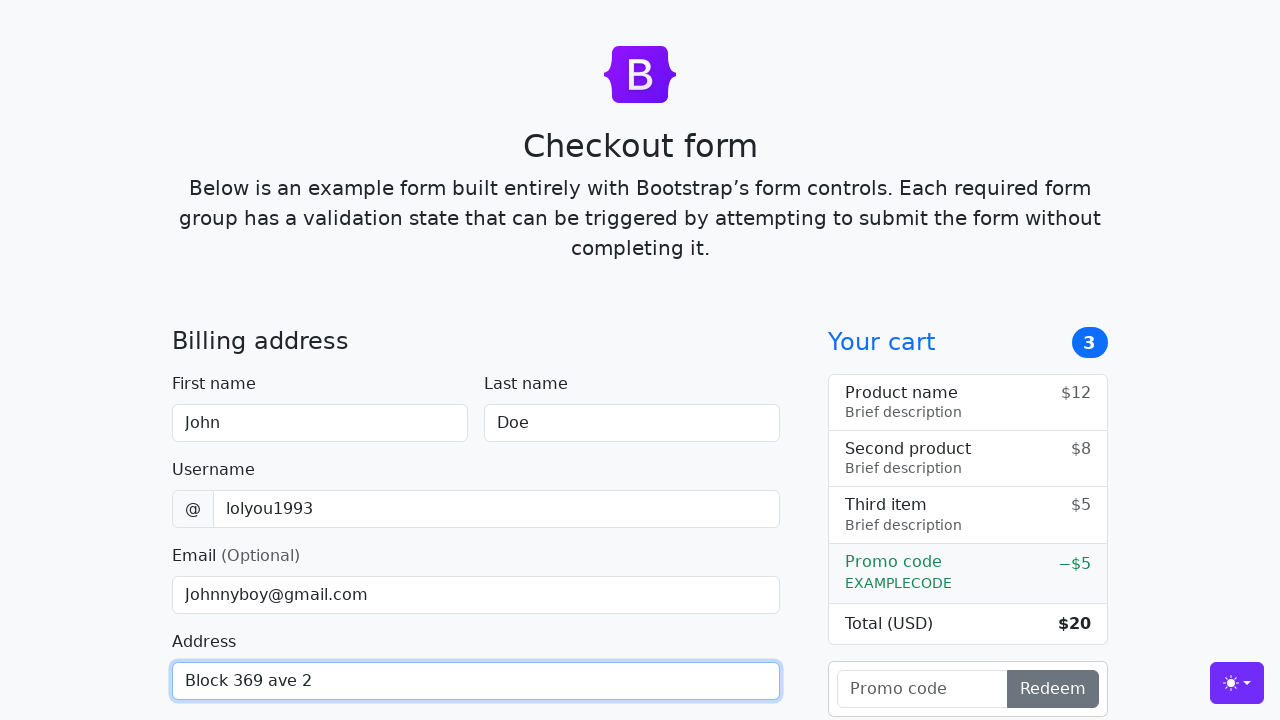

Selected country from dropdown at index 1 on #country
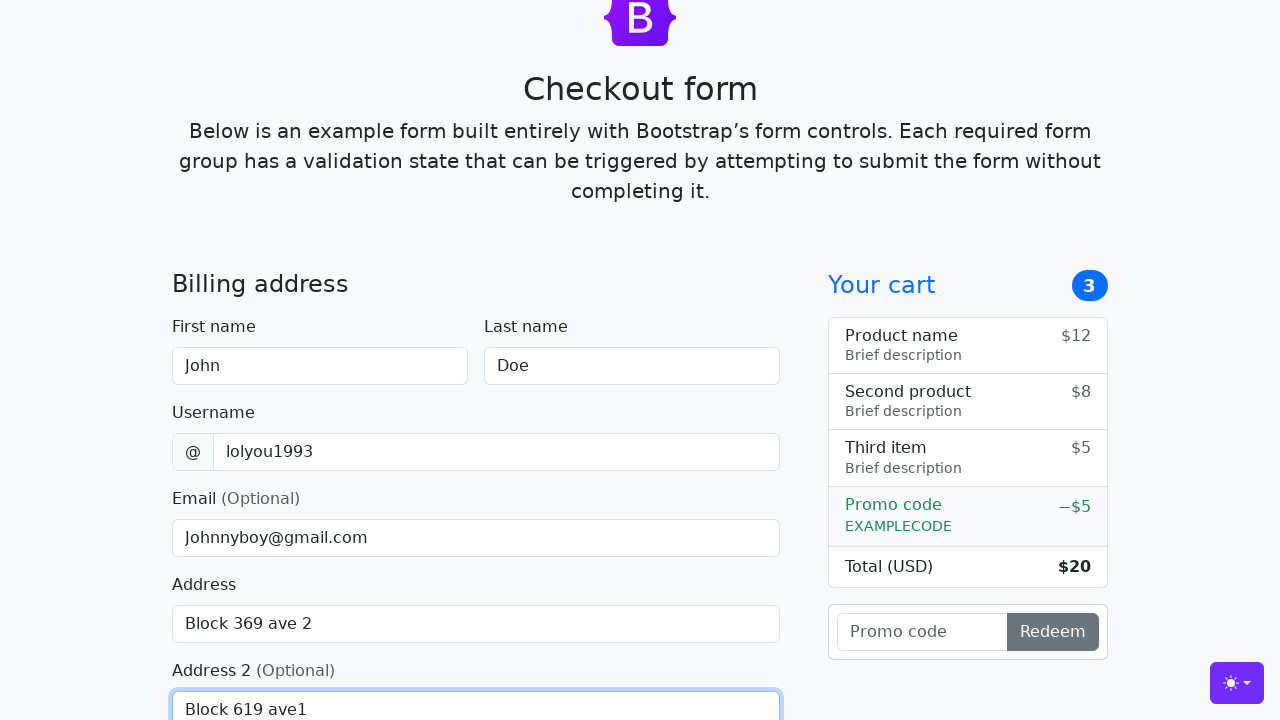

Selected state from dropdown at index 1 on #state
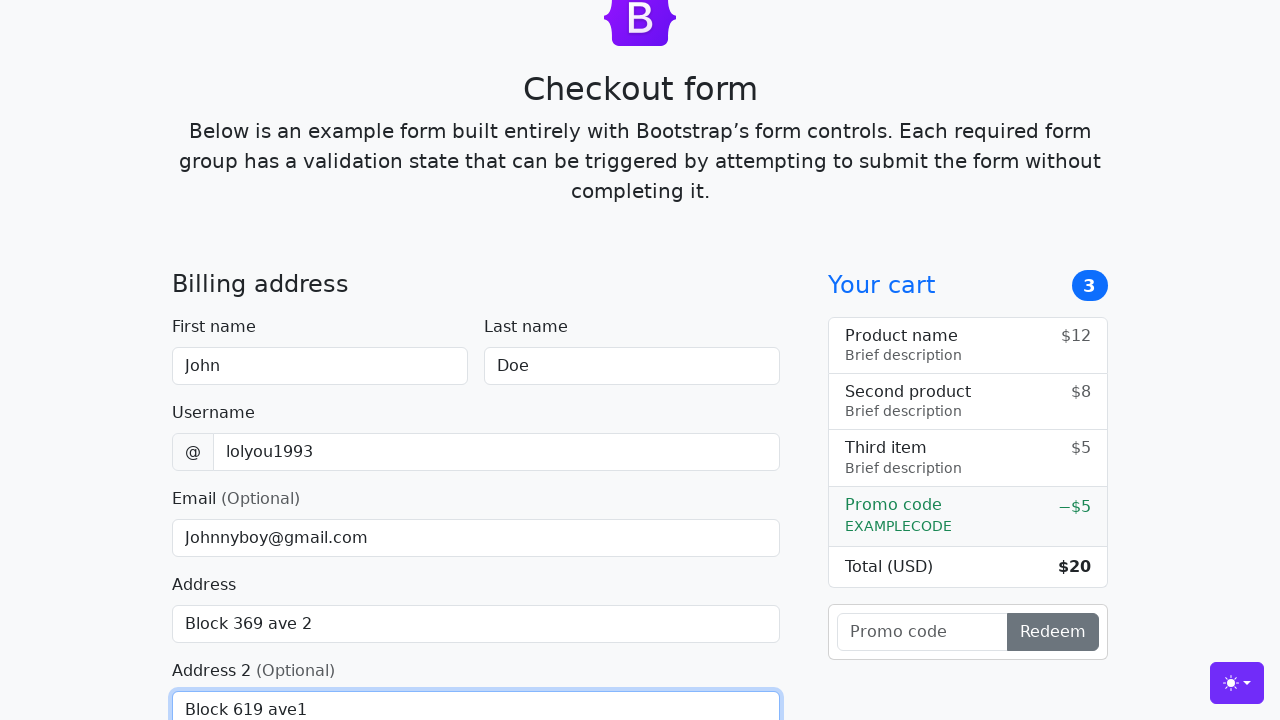

Clicked 'Same address' checkbox at (180, 360) on #same-address
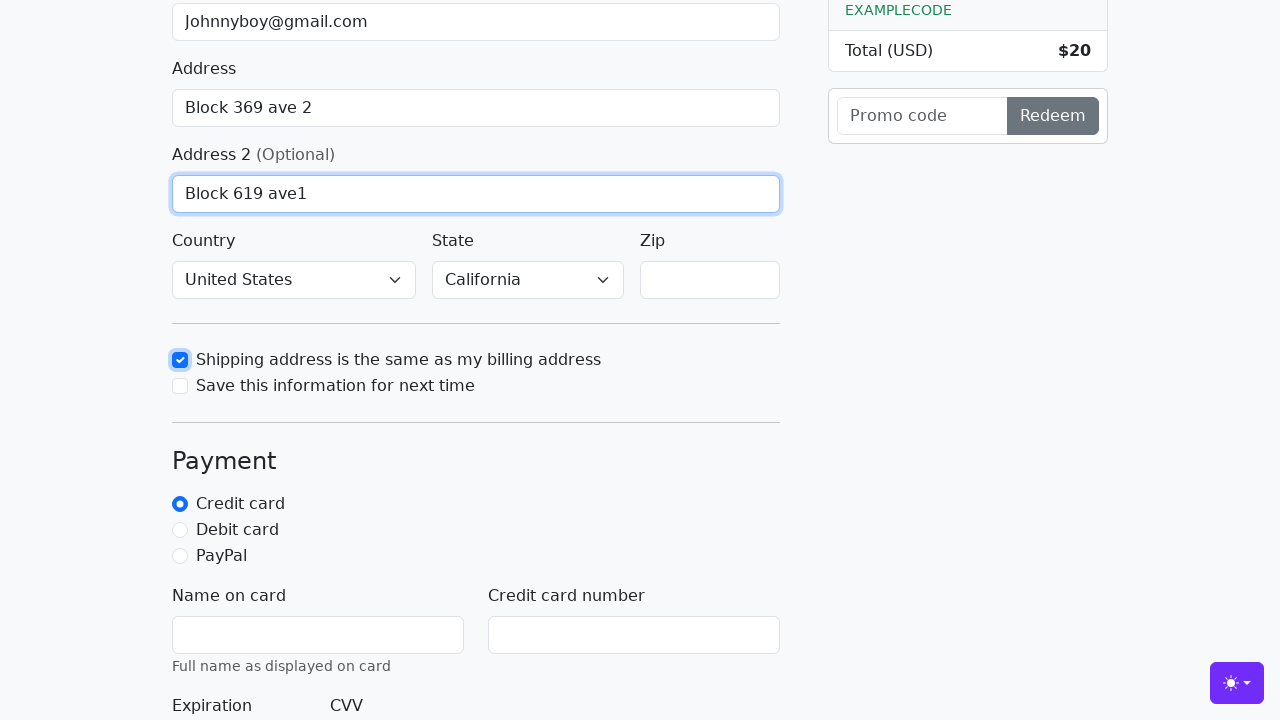

Clicked 'Save info' checkbox at (180, 386) on #save-info
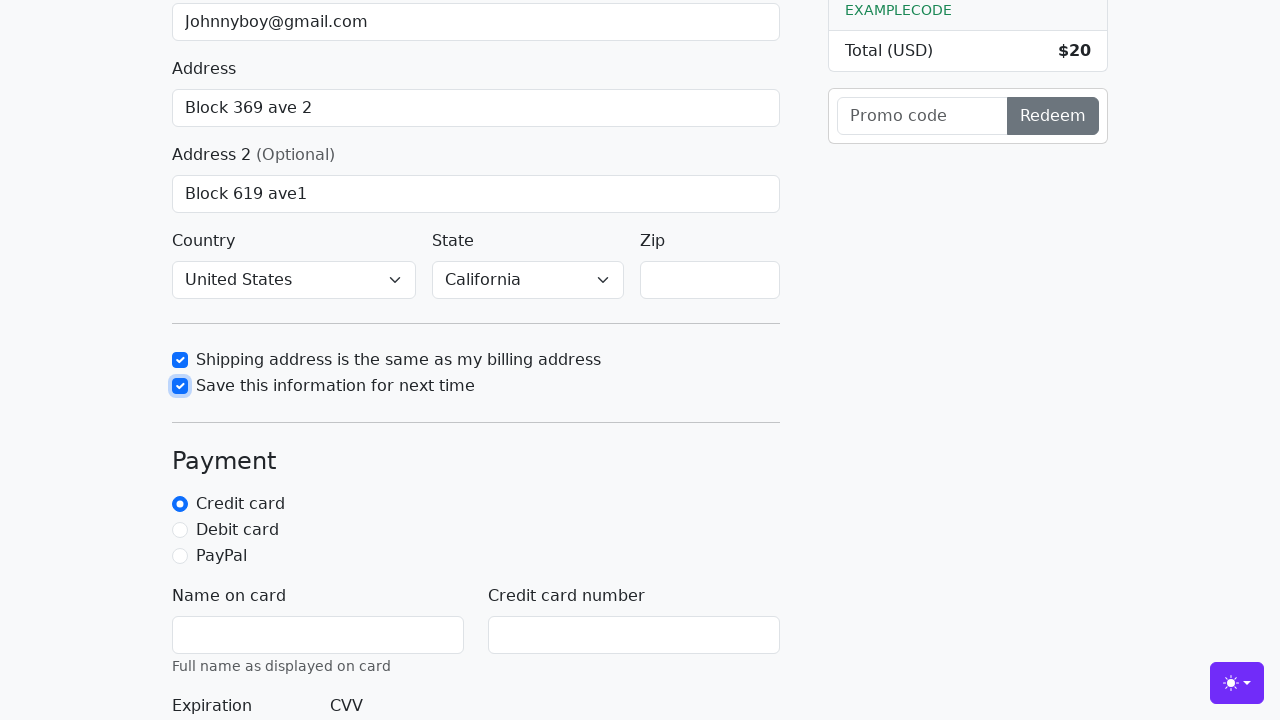

Filled zip code field with '537619' on #zip
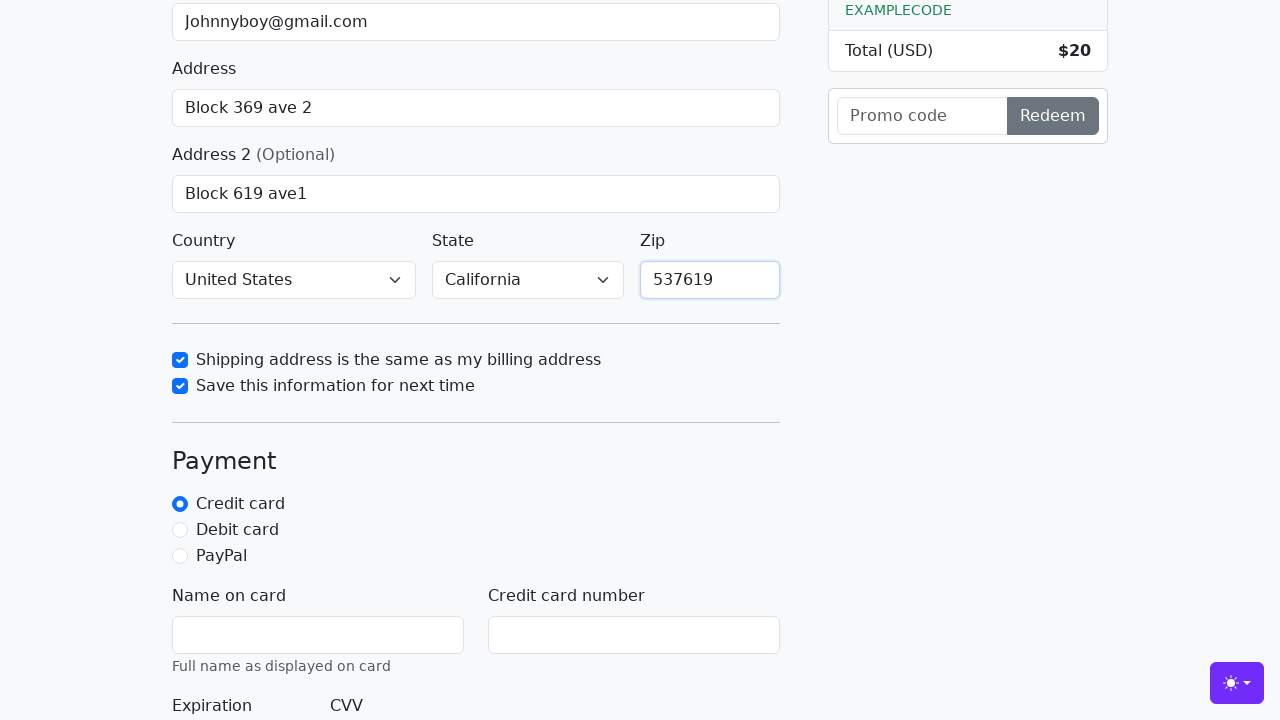

Selected debit payment option at (180, 530) on #debit
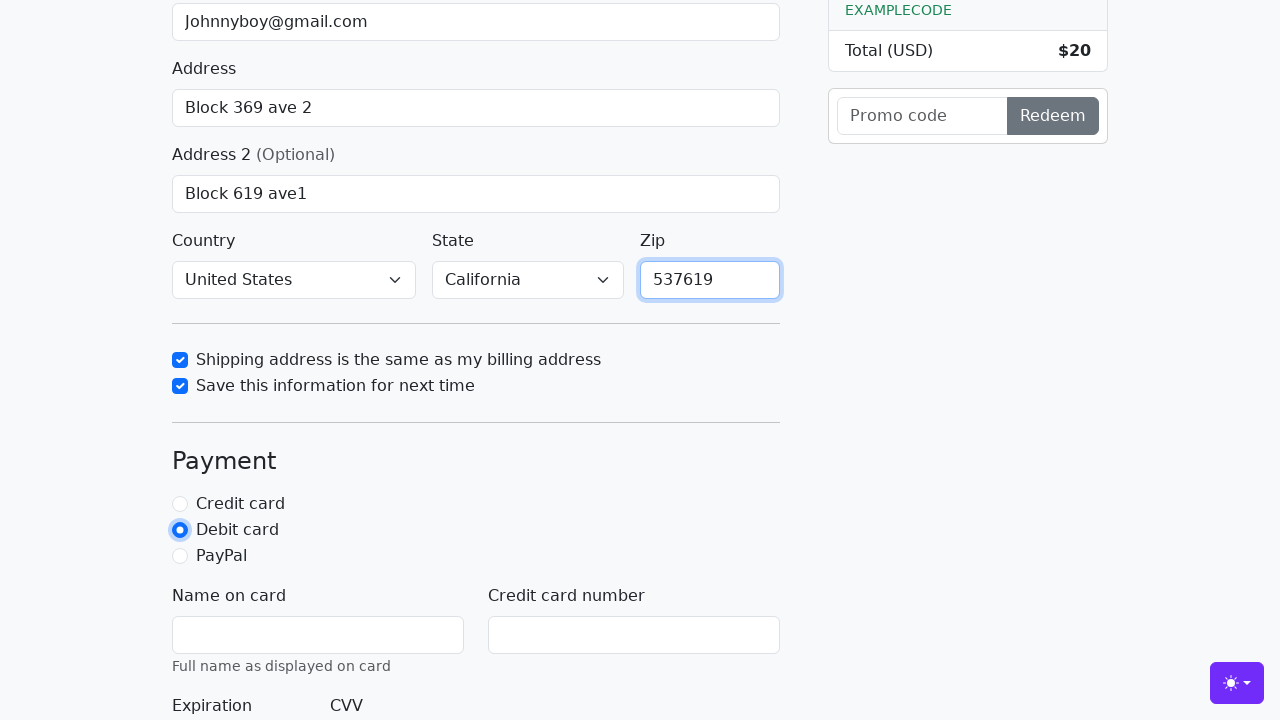

Filled credit card name field with 'Mr World Wide' on #cc-name
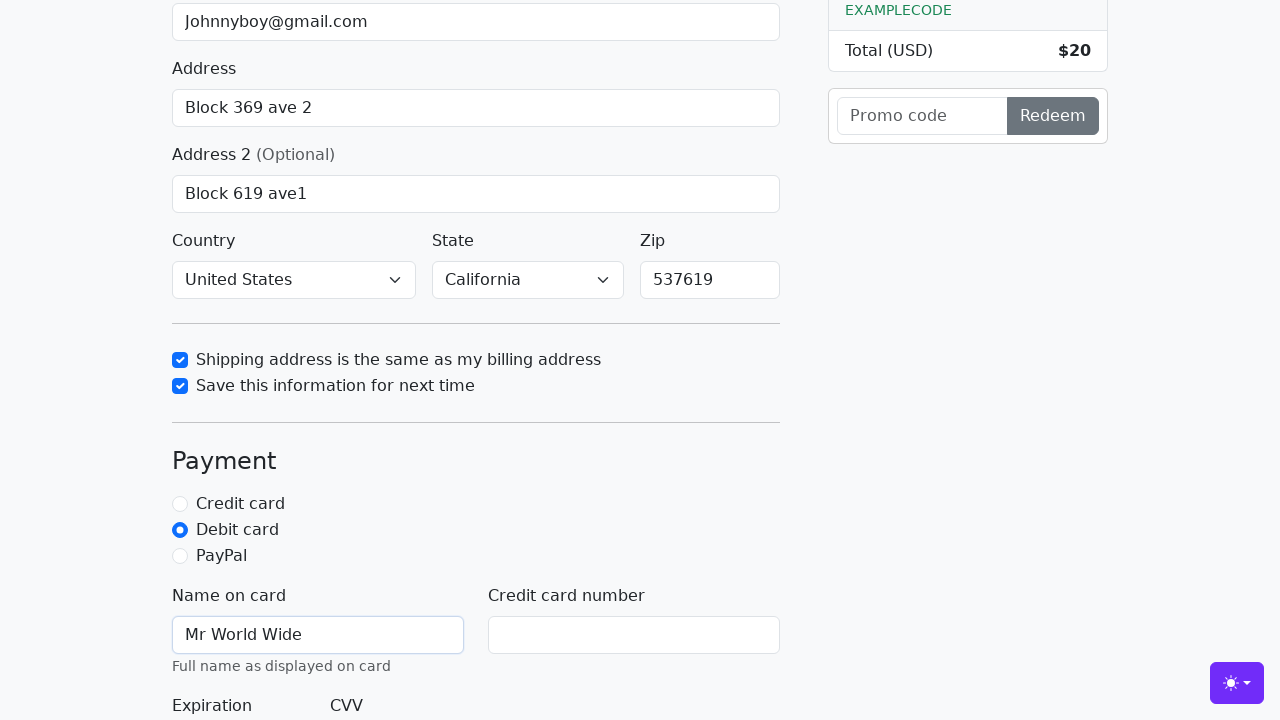

Filled credit card number field with '6666666' on #cc-number
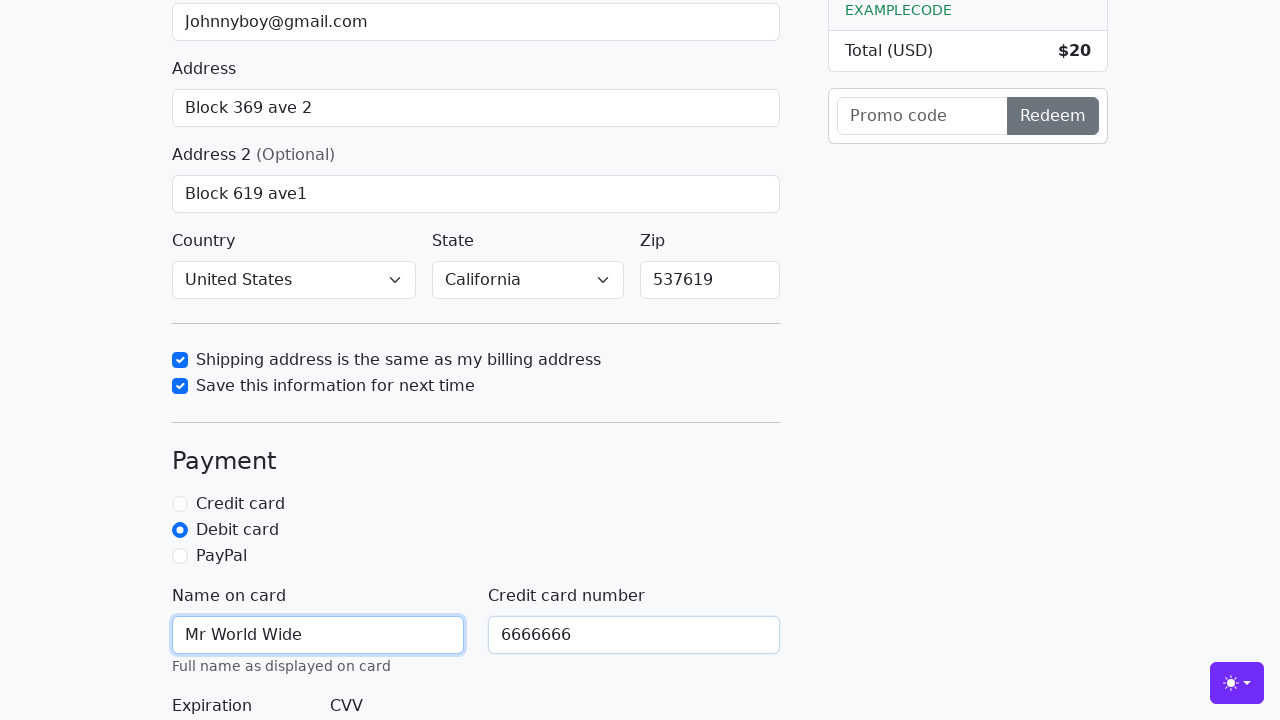

Filled credit card expiration field with '02/23' on #cc-expiration
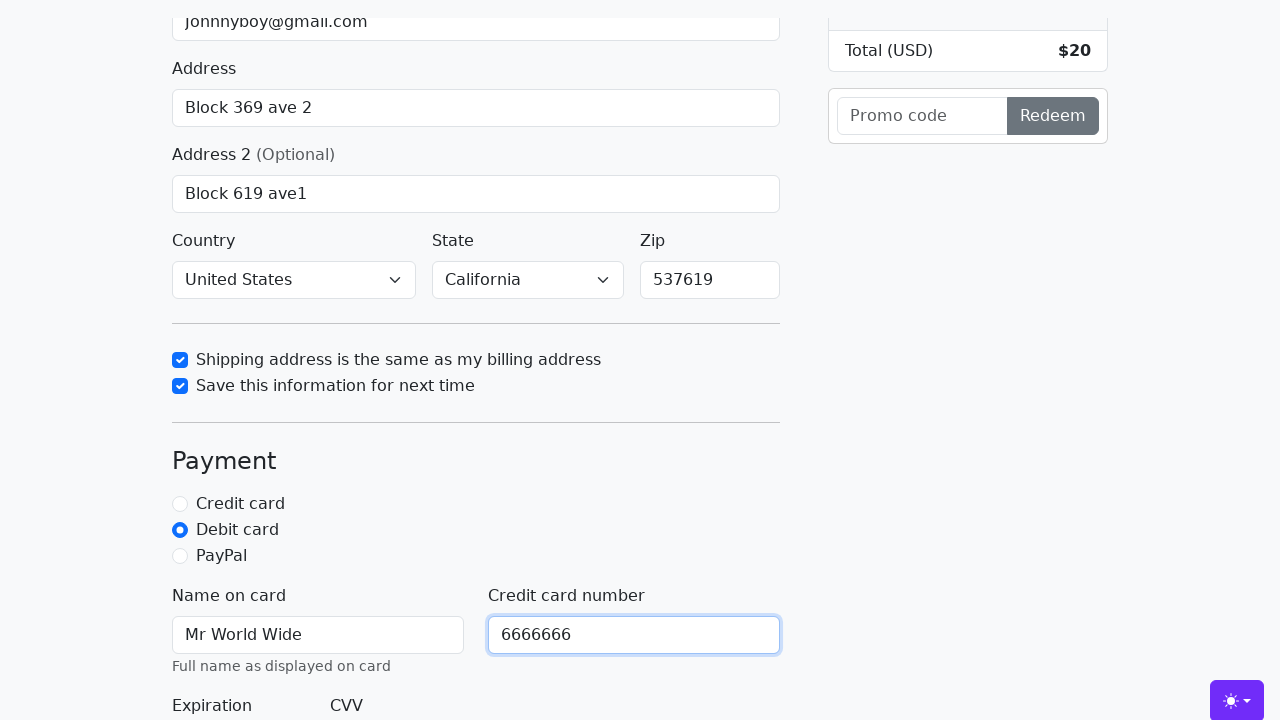

Filled credit card CVV field with '123' on #cc-cvv
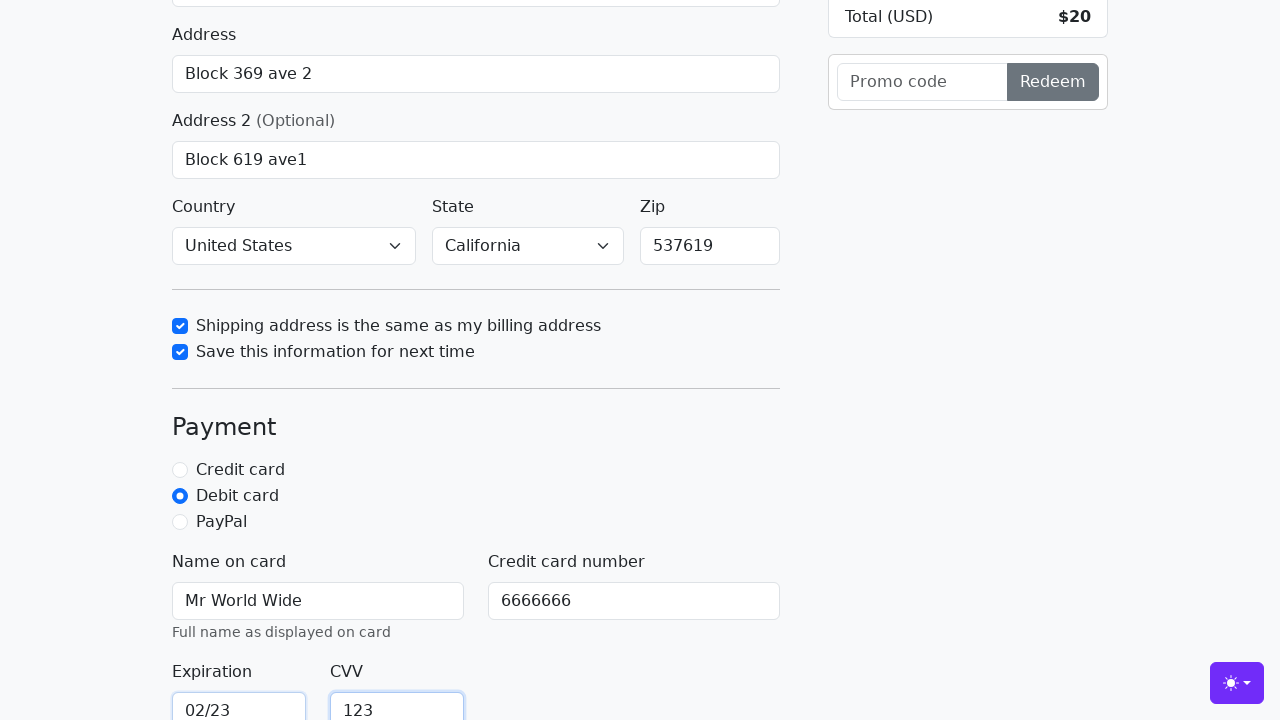

Clicked submit button to process checkout form at (476, 500) on button.btn.btn-primary.btn-lg
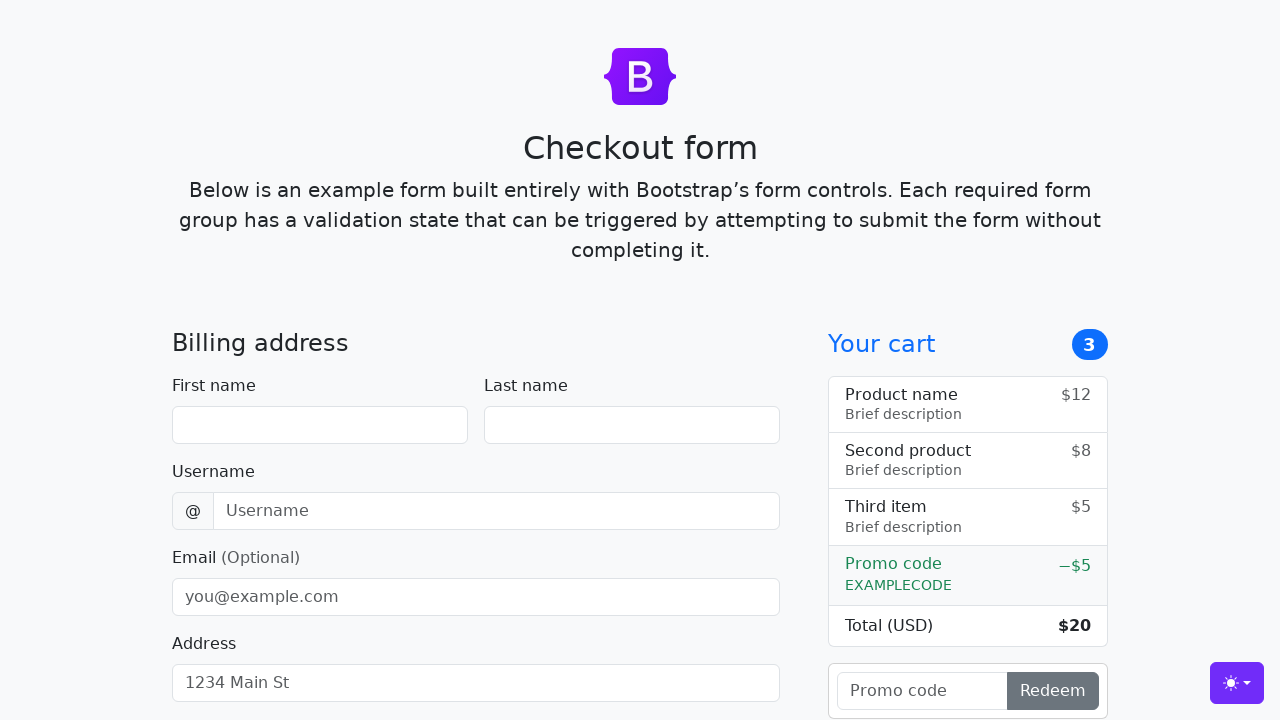

Verified page title is 'Checkout example · Bootstrap v5.3'
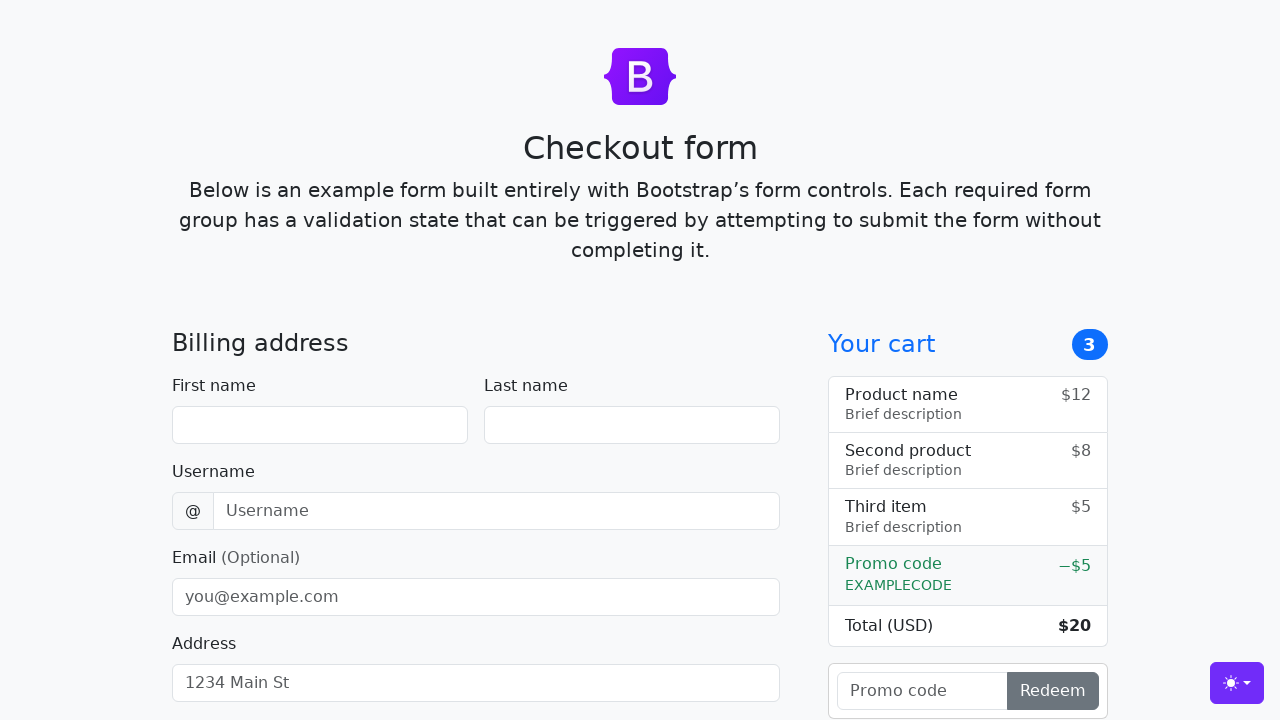

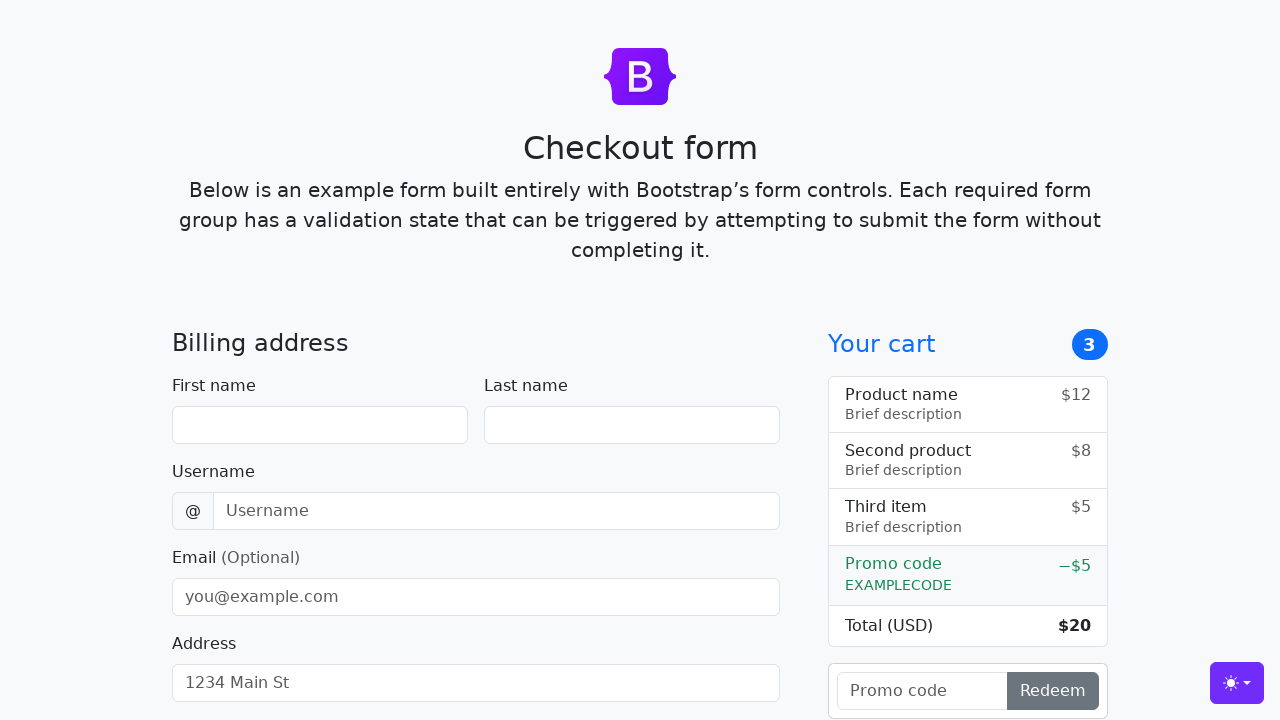